Tests drag and drop functionality by dragging acceptable and non-acceptable elements to a drop zone and verifying the drop zone text changes appropriately

Starting URL: https://testotomasyonu.com/droppable

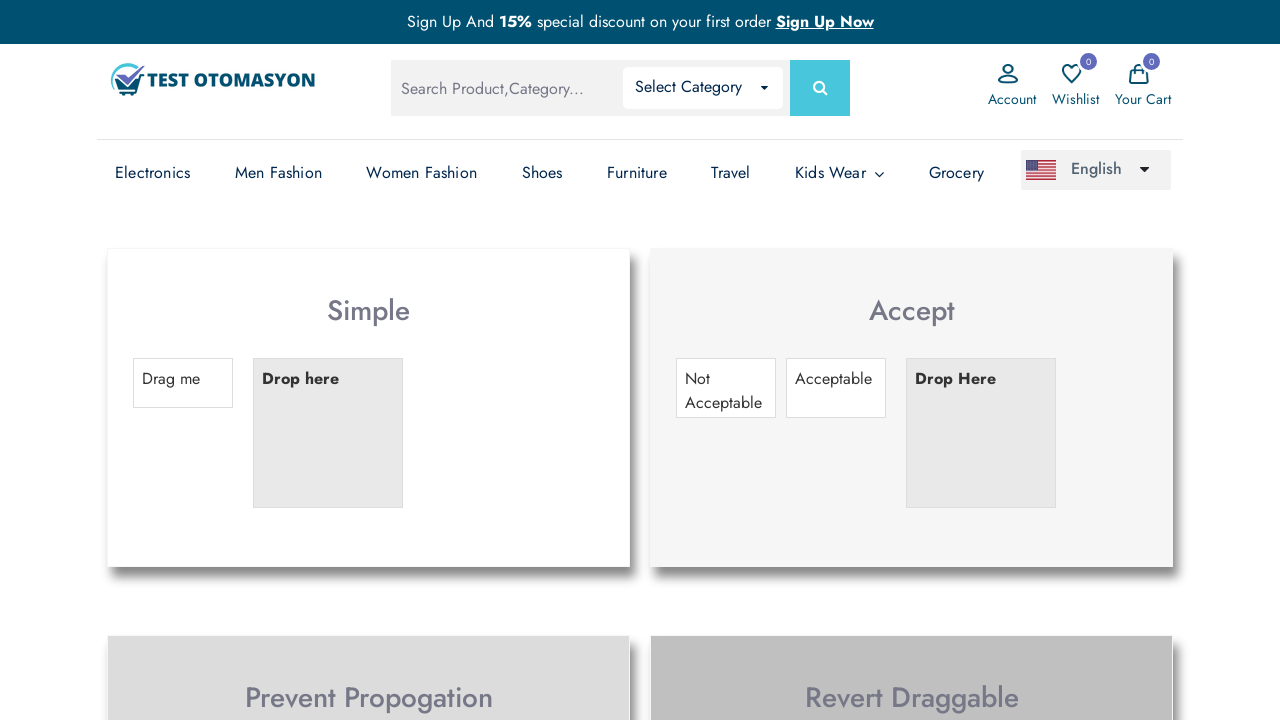

Navigated to droppable test page
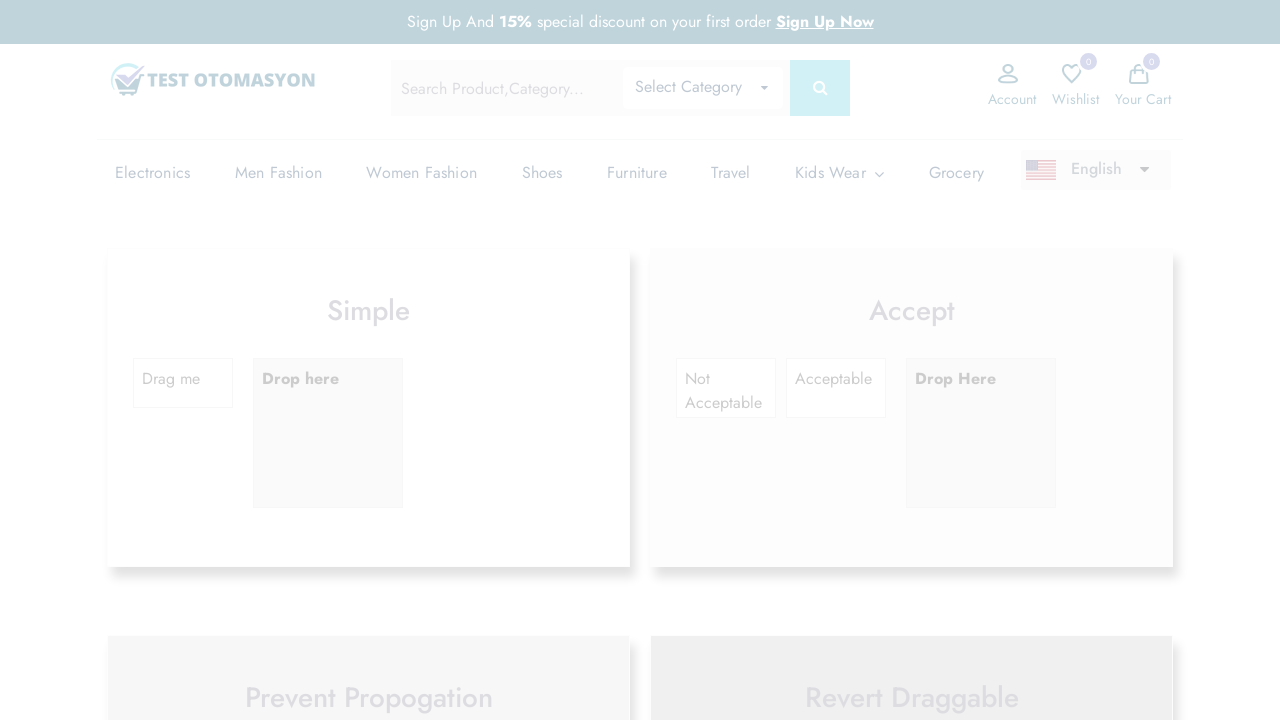

Located acceptable draggable element #draggable2
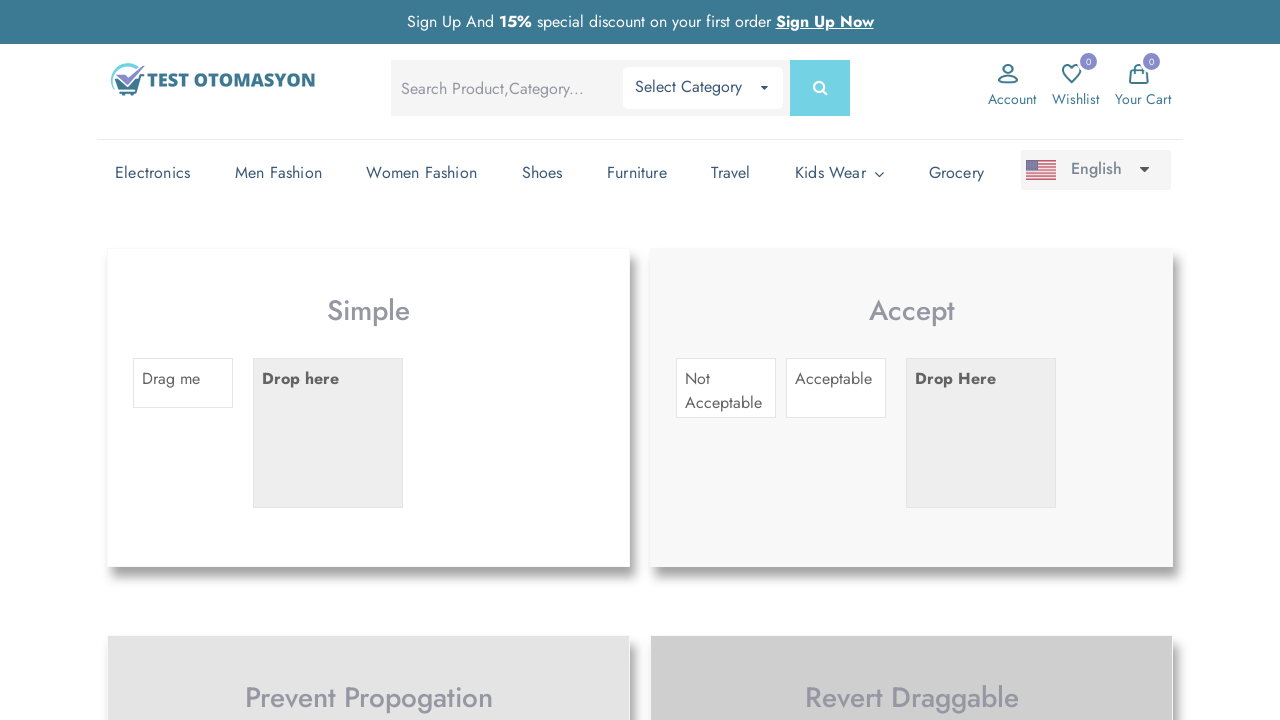

Located drop zone #droppable2
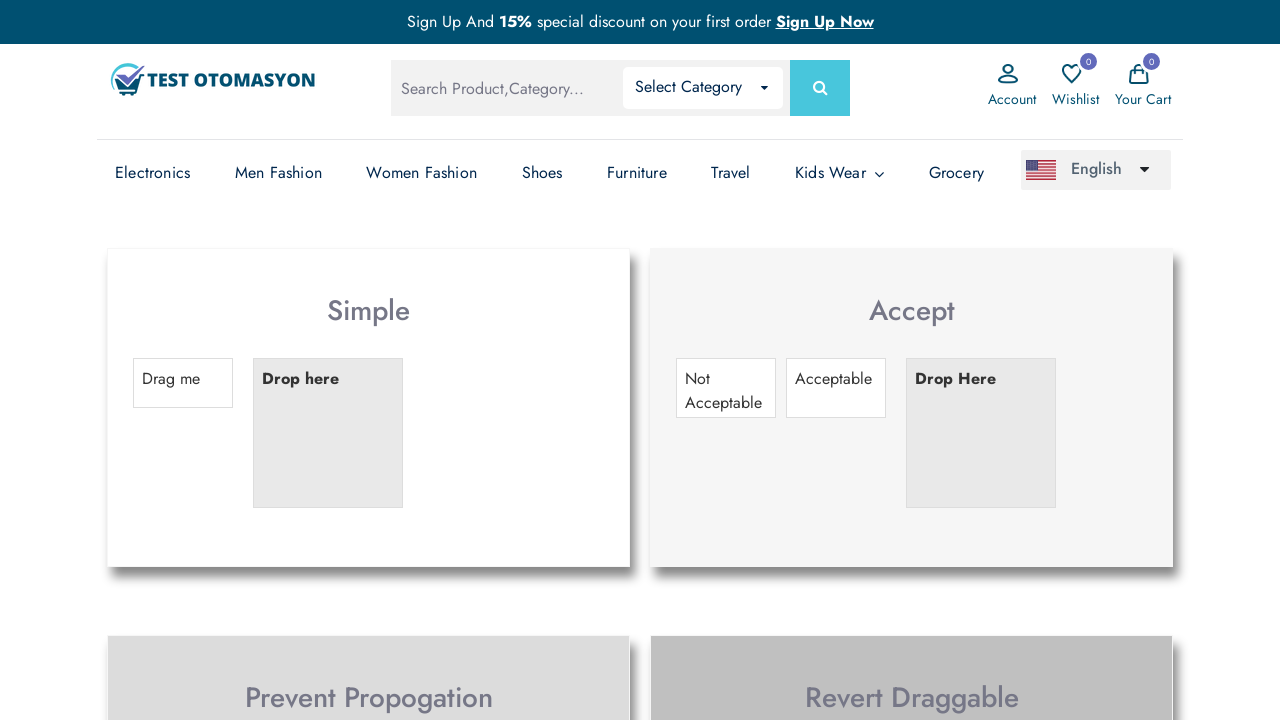

Dragged acceptable element to drop zone at (981, 433)
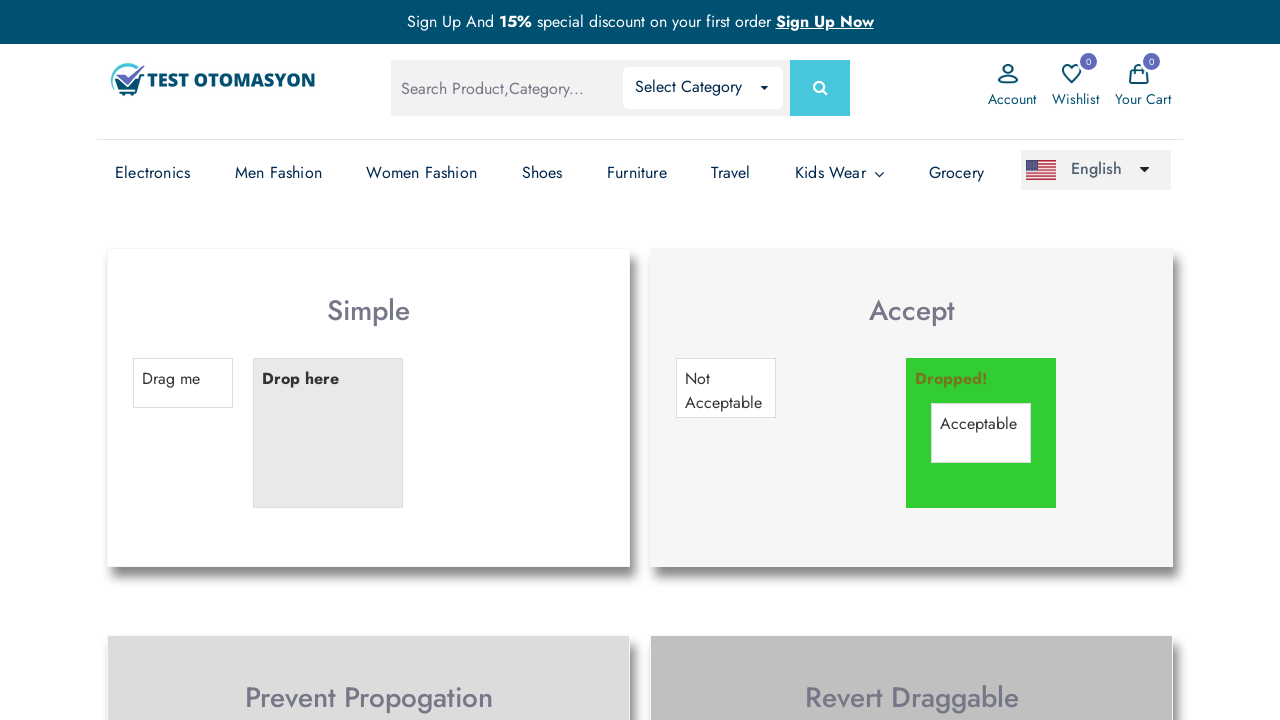

Waited 1 second for drag and drop action to complete
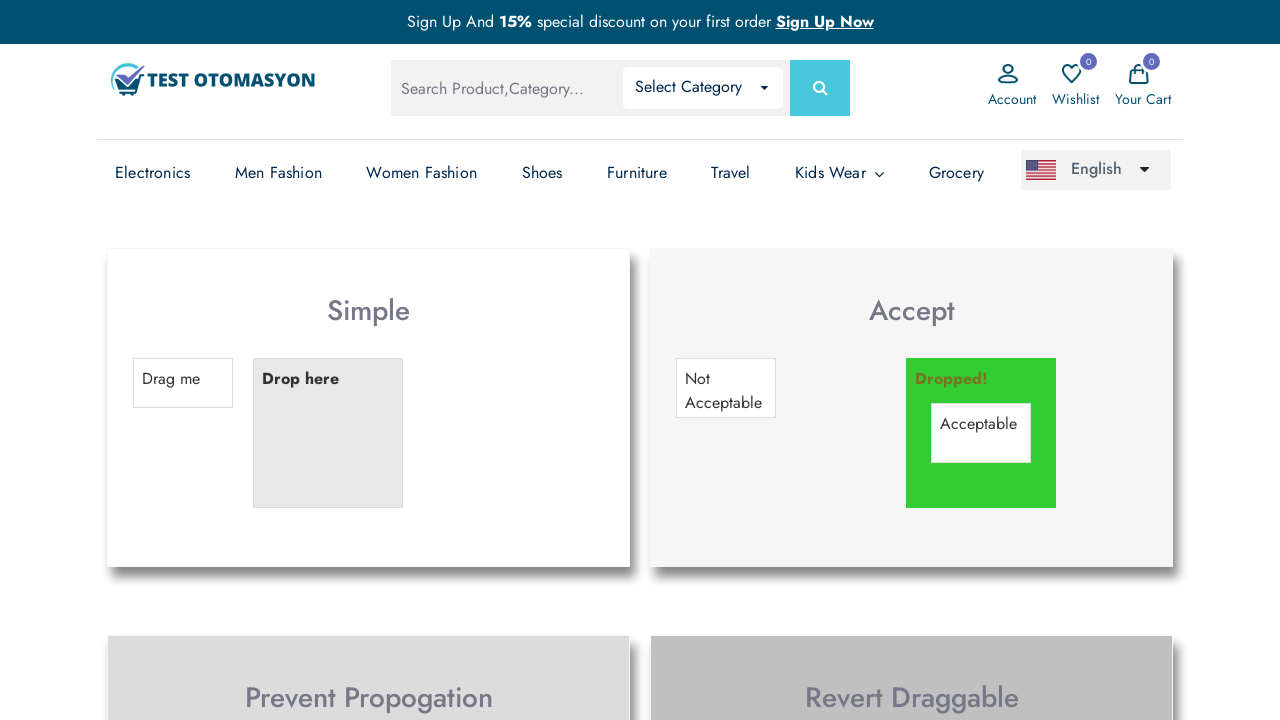

Verified drop zone text changed to 'Dropped!'
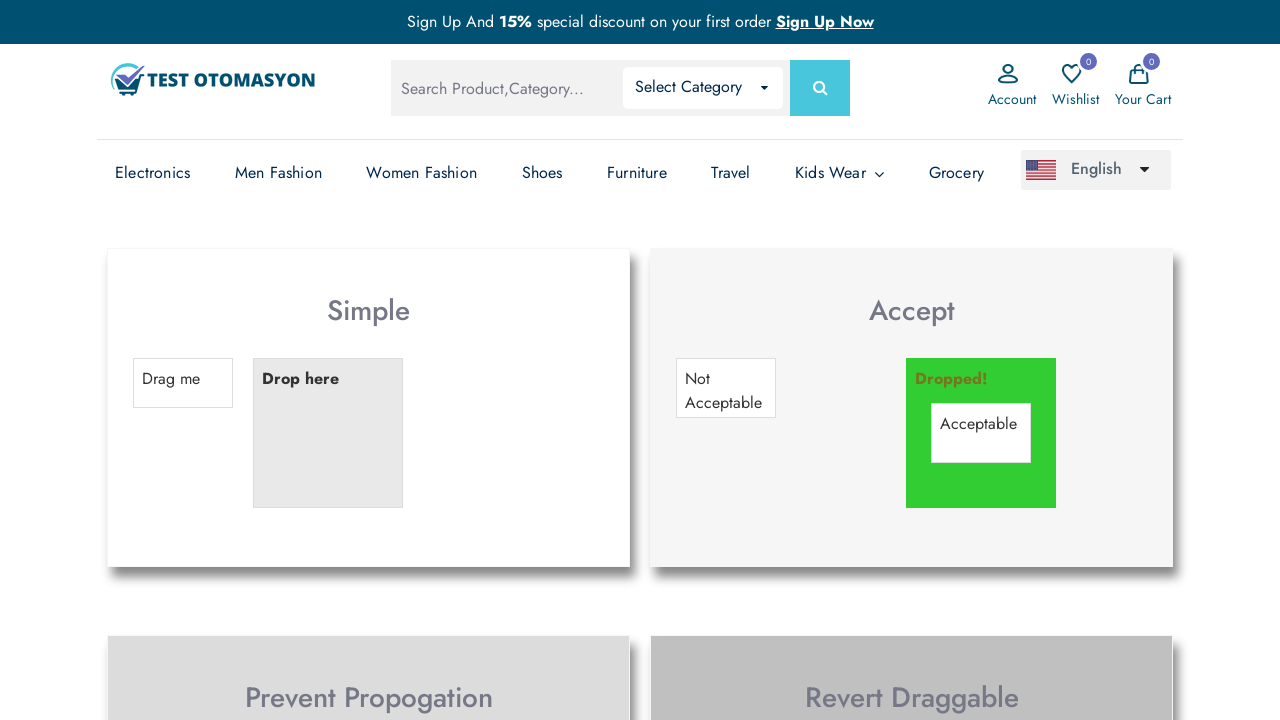

Reloaded page to reset drop zone
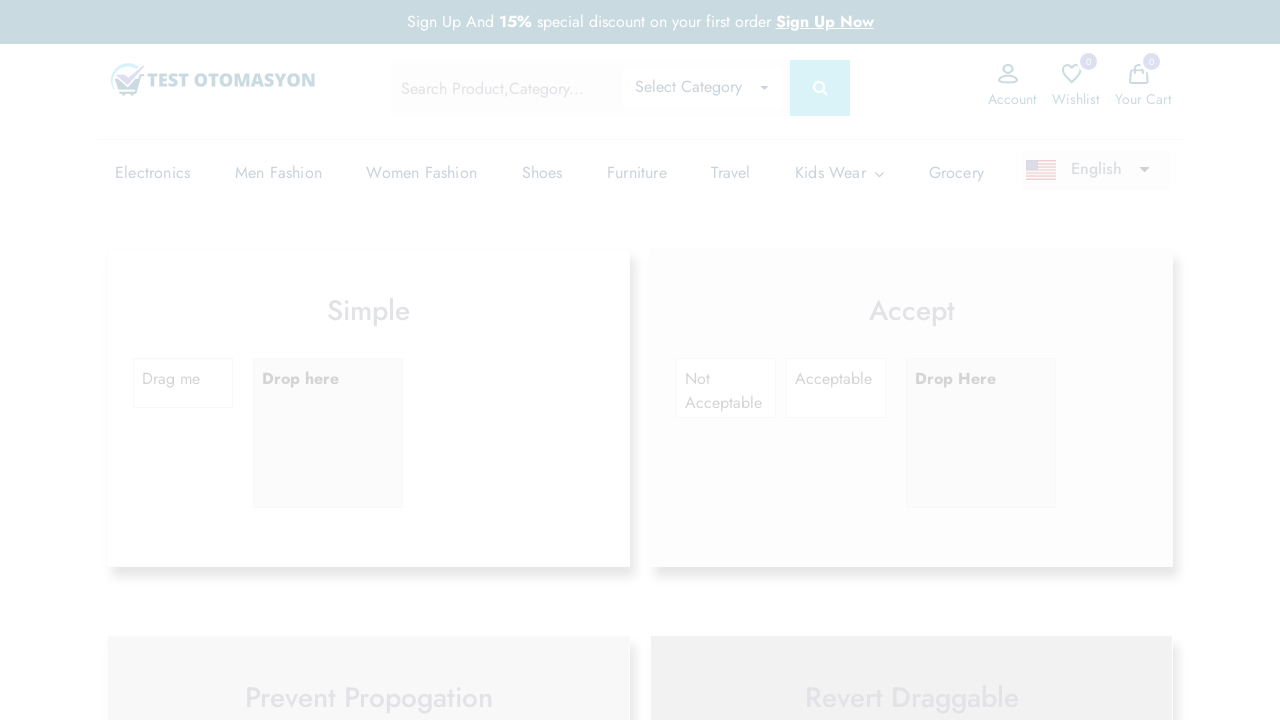

Located non-acceptable draggable element #draggable-nonvalid2
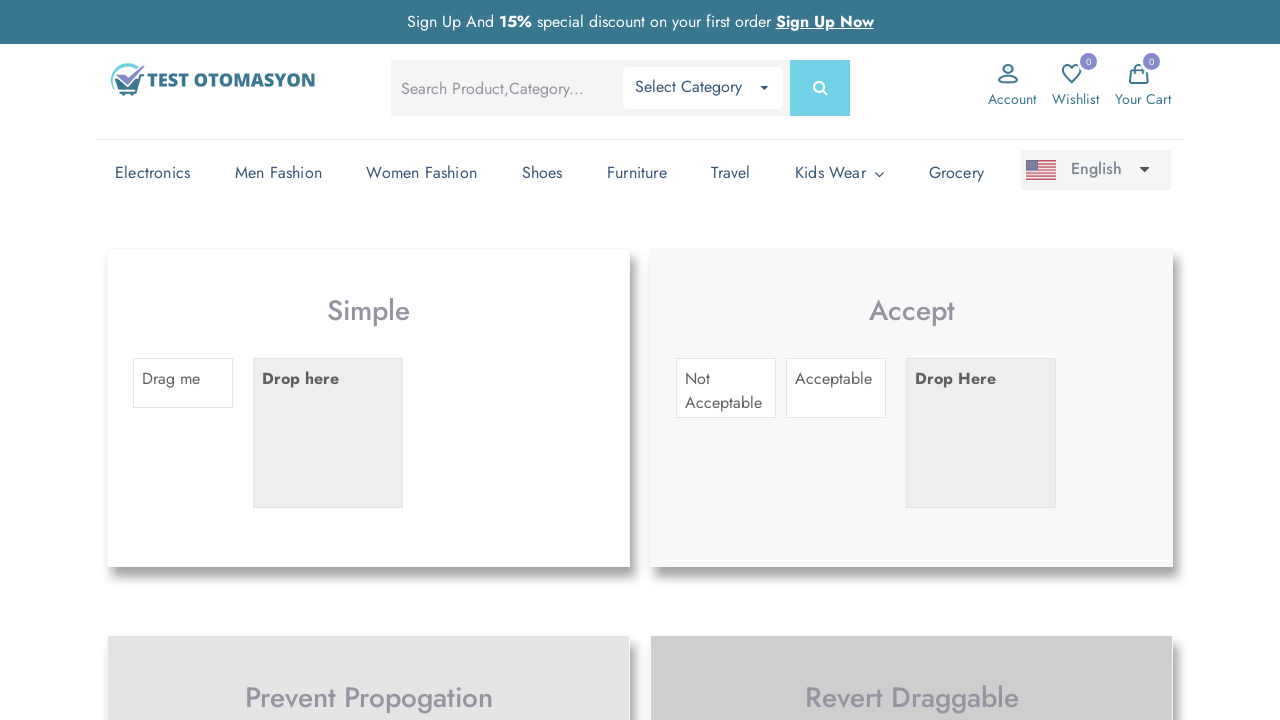

Located drop zone #droppable2 again
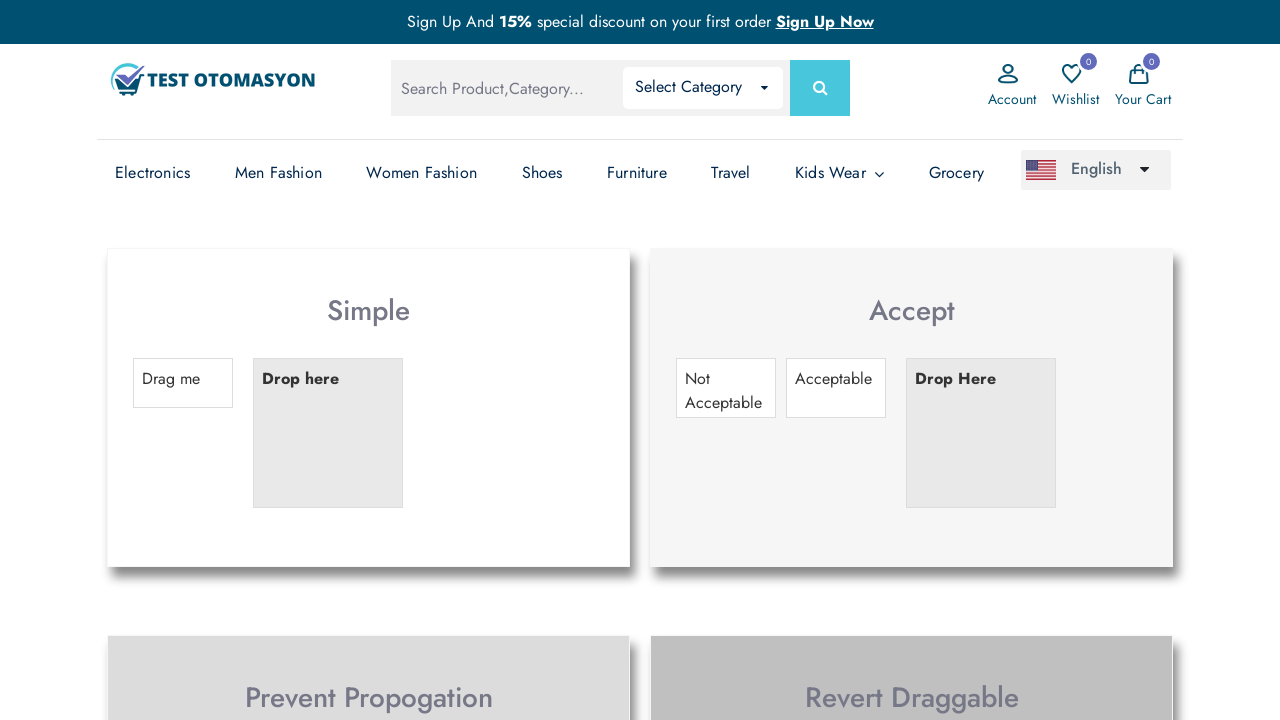

Dragged non-acceptable element to drop zone at (981, 433)
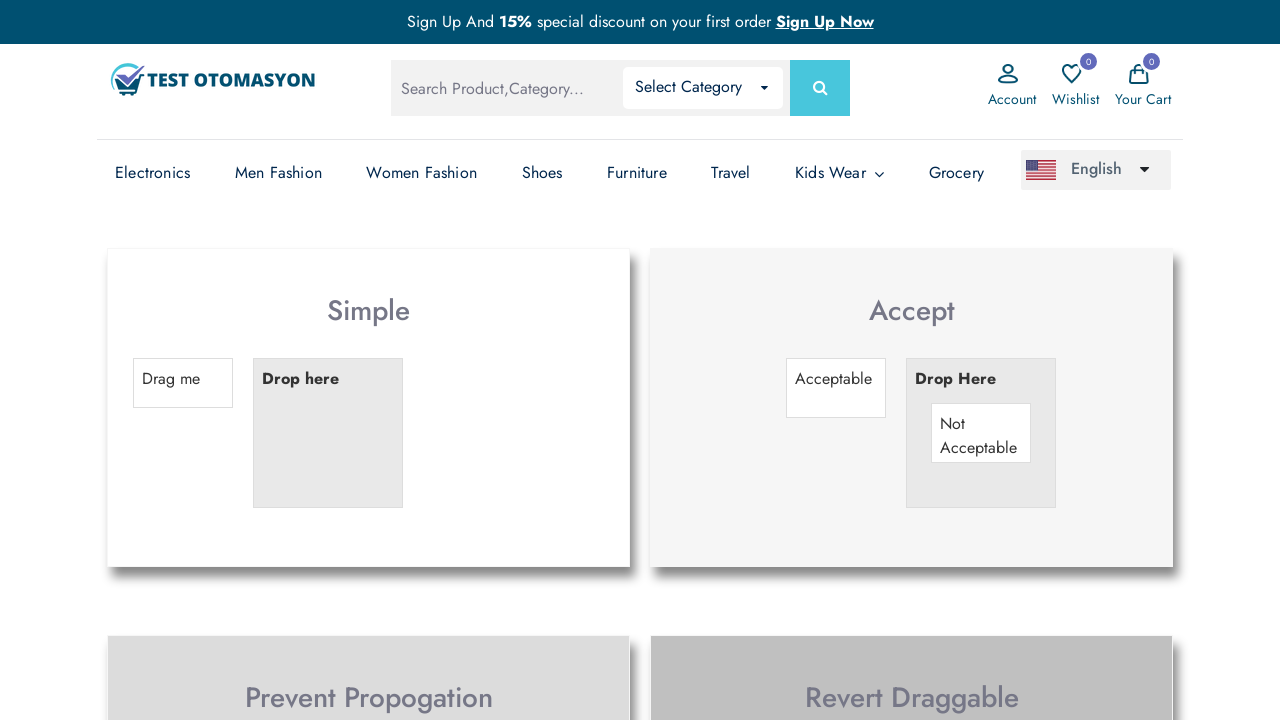

Verified drop zone text remained 'Drop Here' for non-acceptable element
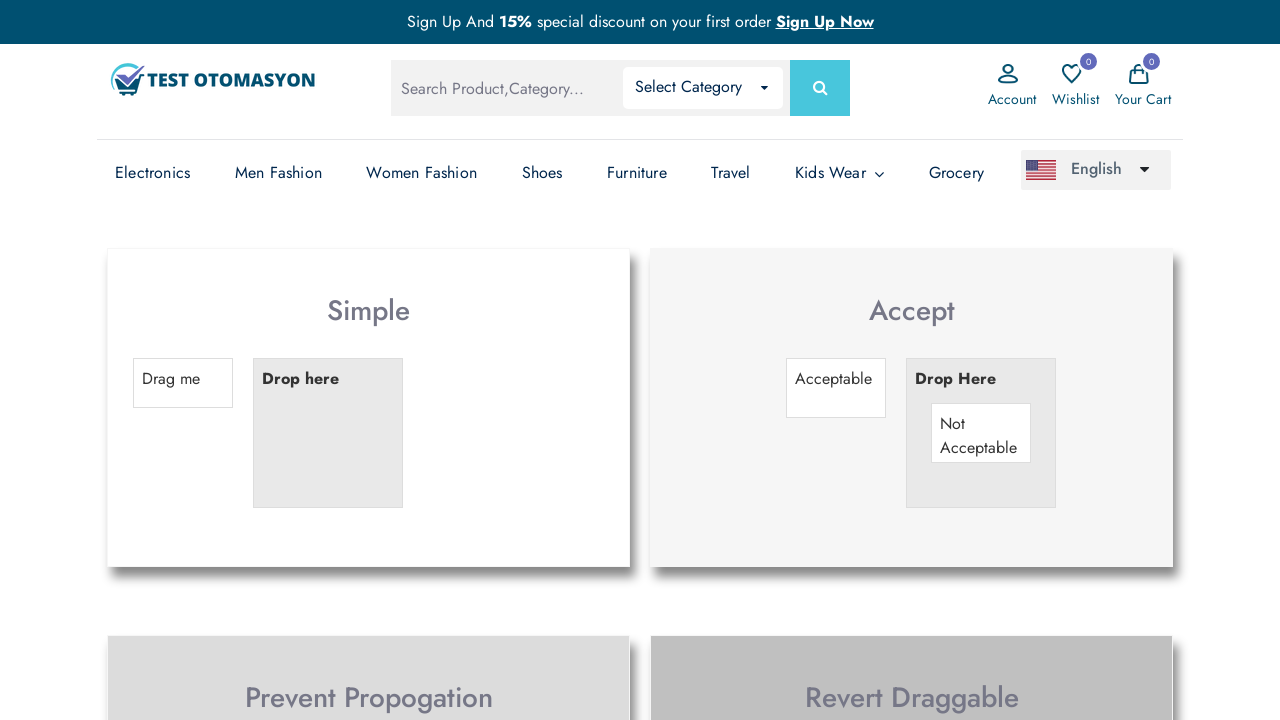

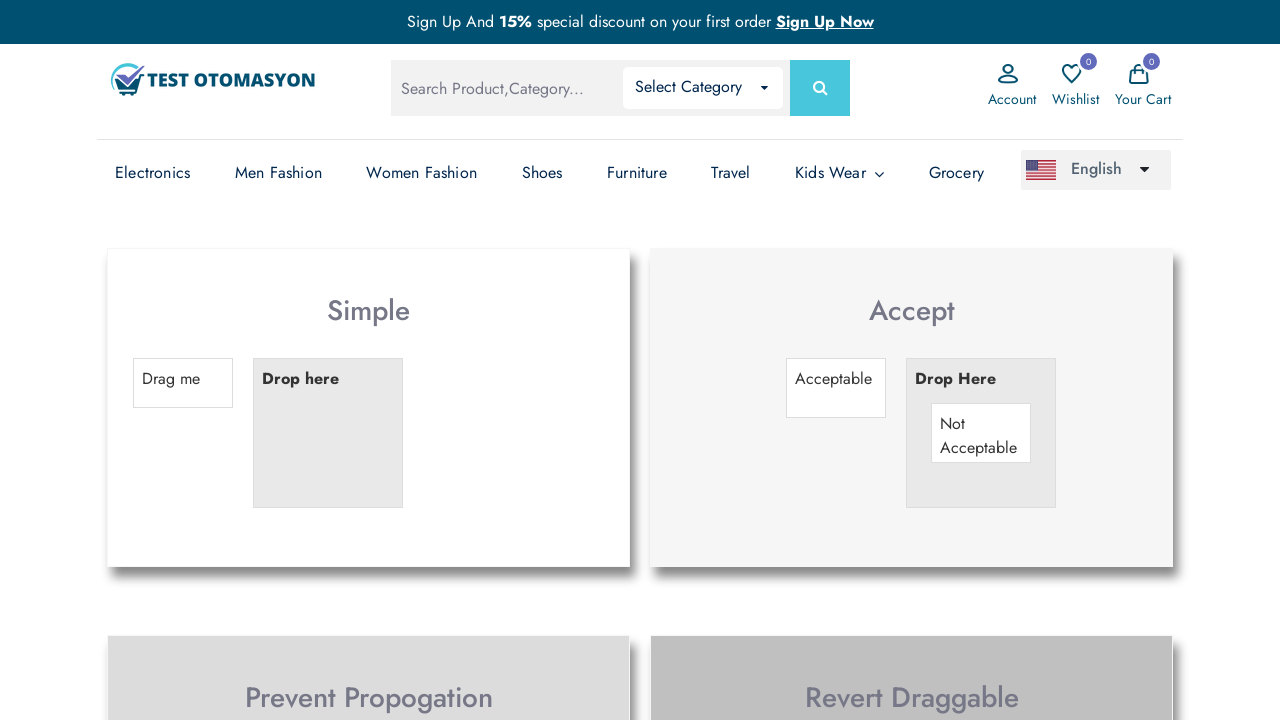